Navigates to the UC3M university homepage and verifies that the page title is correct

Starting URL: https://www.uc3m.es/Inicio

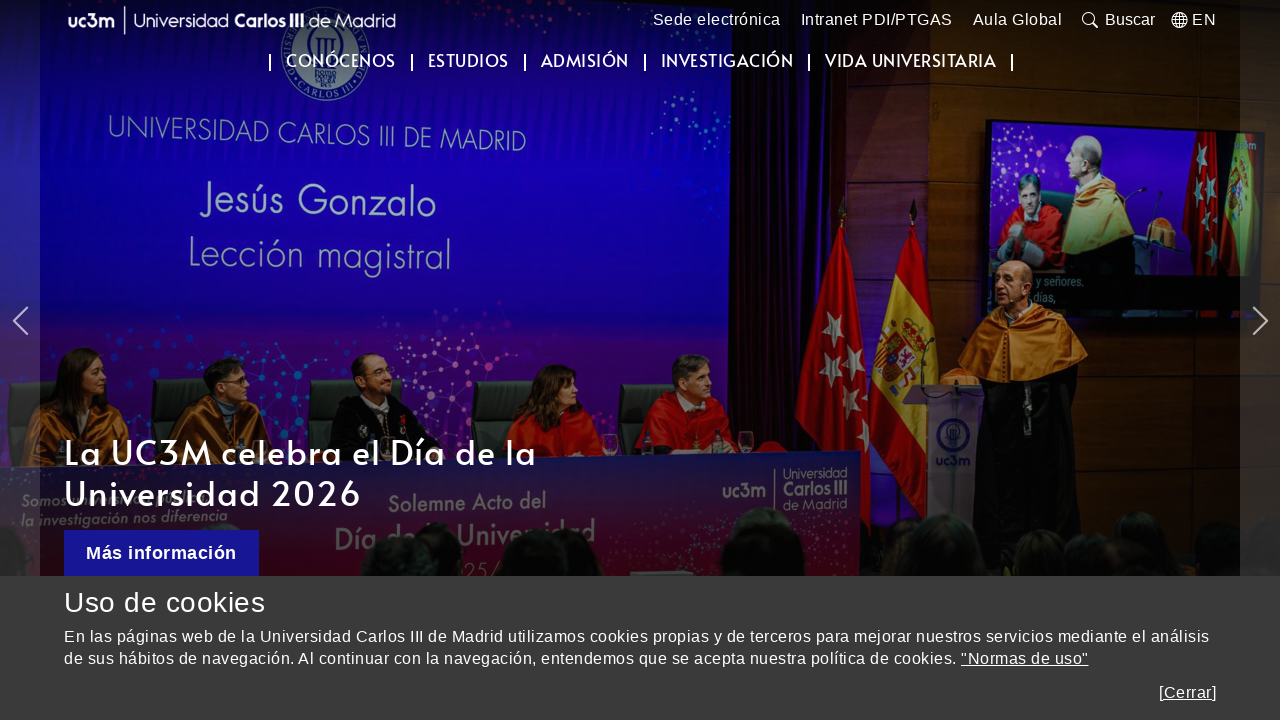

Retrieved page title
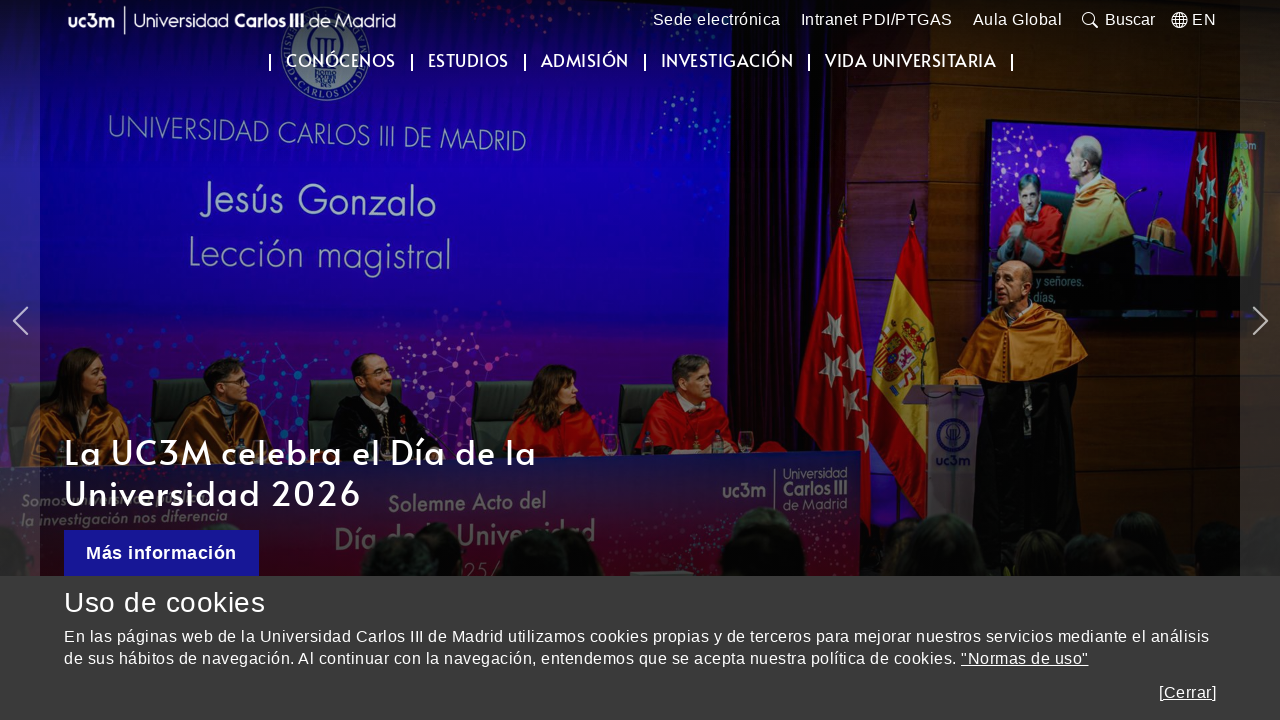

Verified page title is 'Inicio | UC3M'
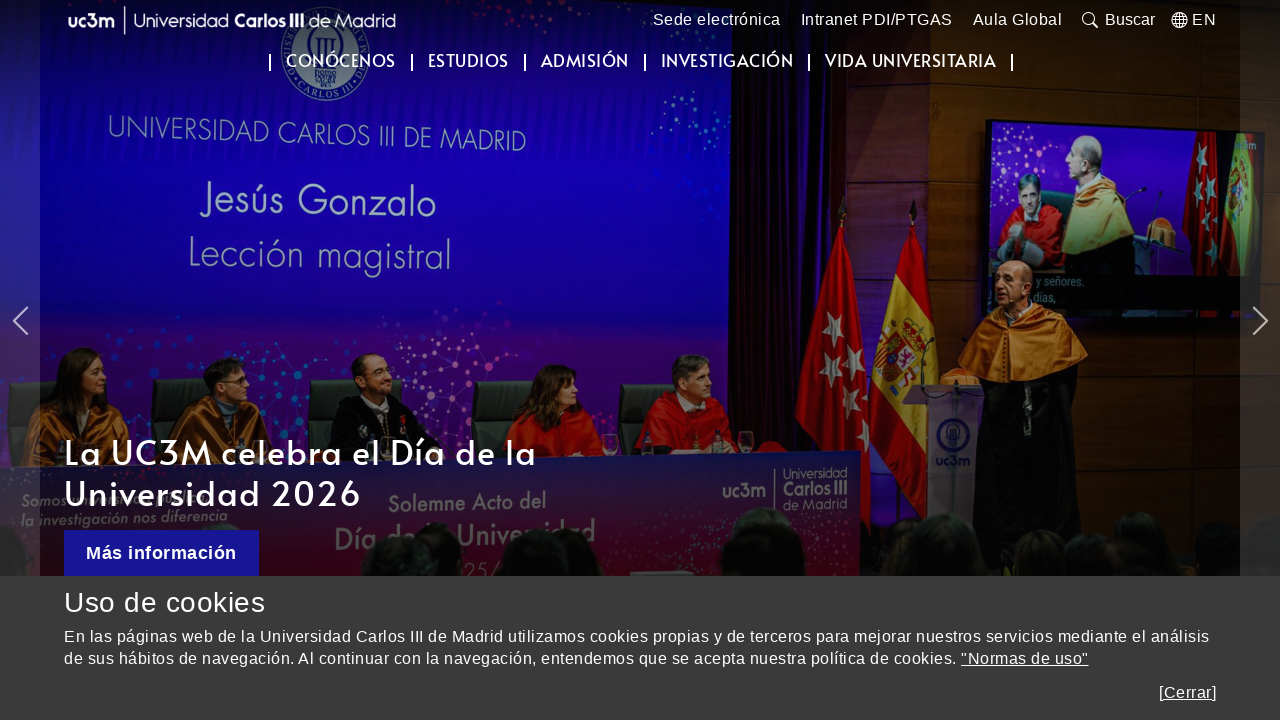

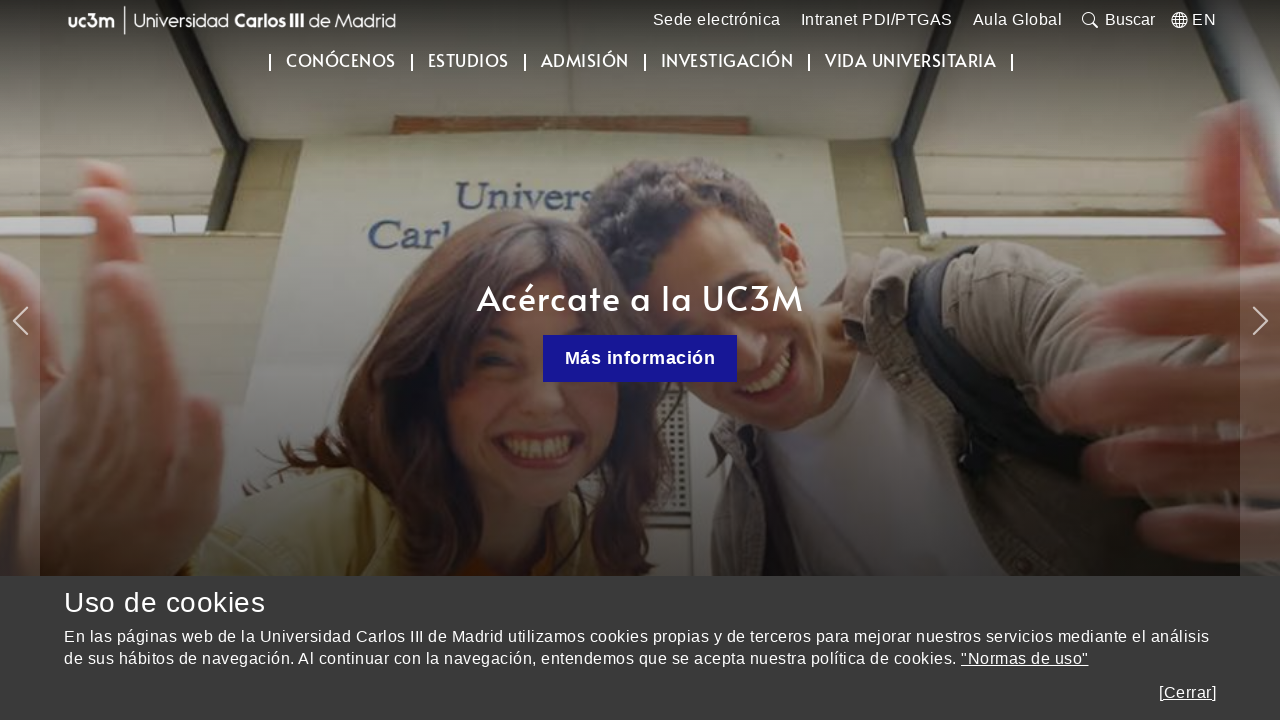